Tests a wait scenario by clicking a verify button and checking for a successful verification message

Starting URL: http://suninjuly.github.io/wait1.html

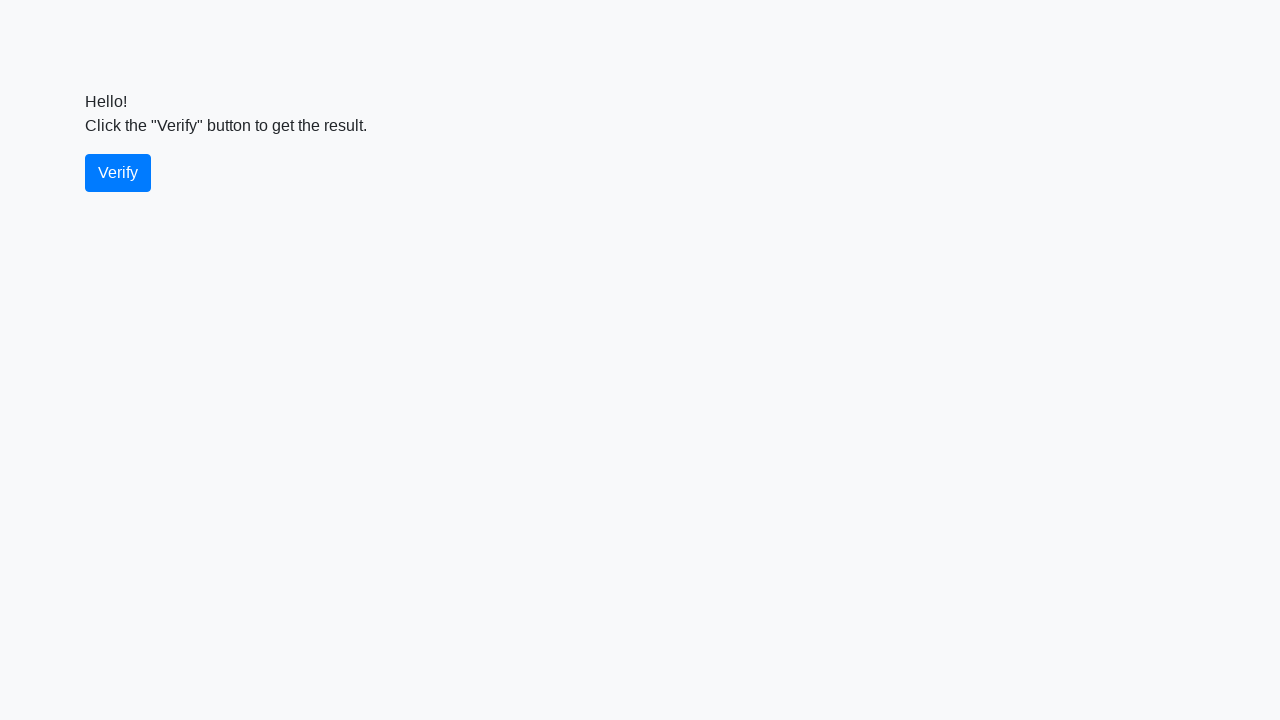

Clicked the verify button at (118, 173) on #verify
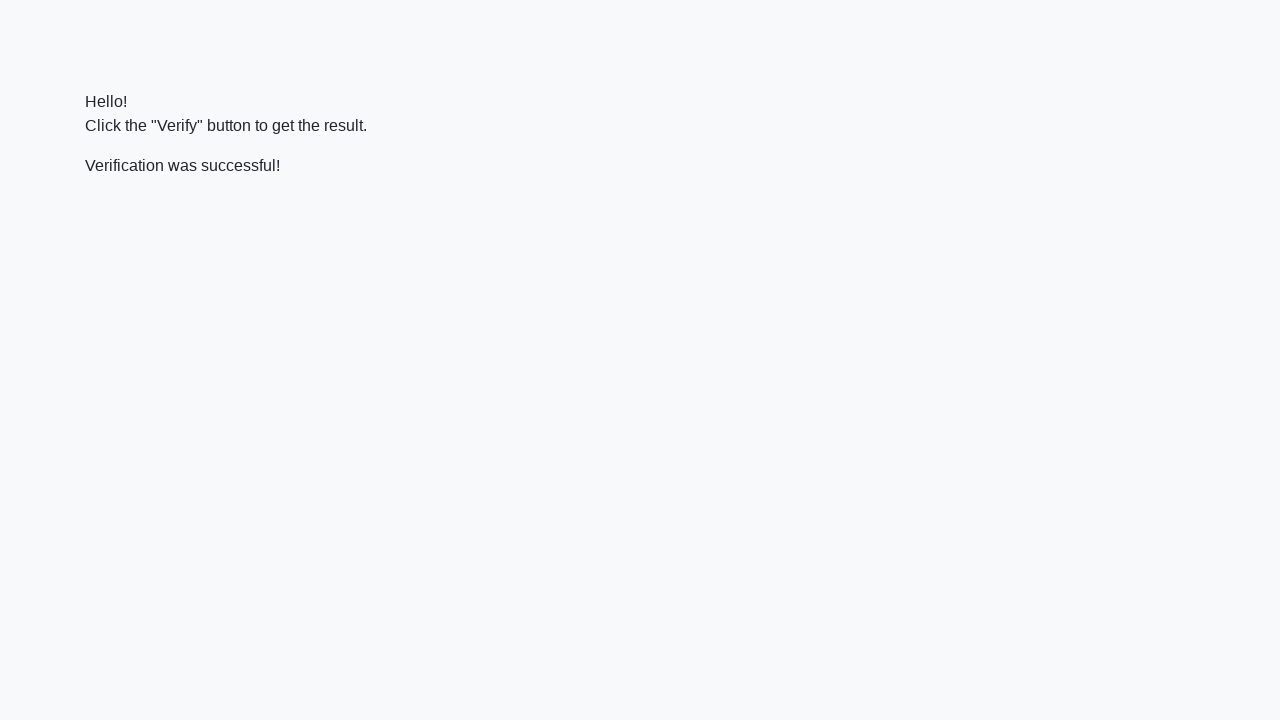

Located the verify message element
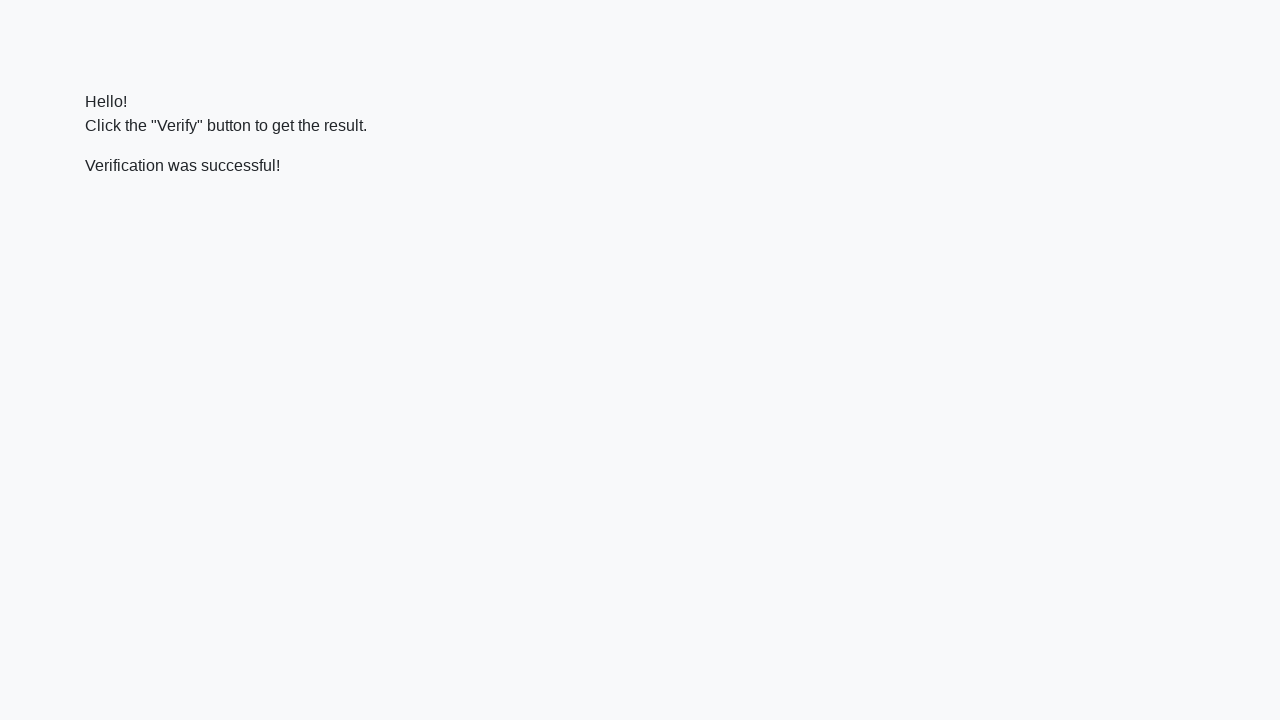

Verify message appeared
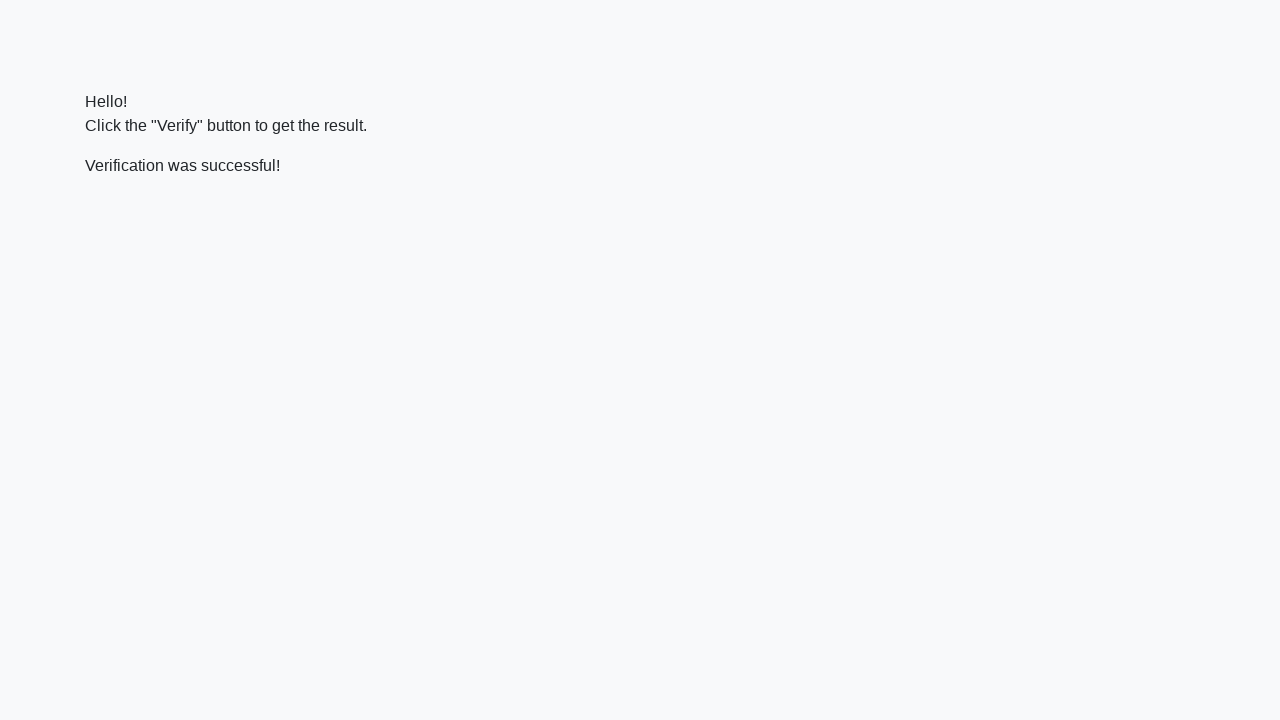

Verified that message contains 'successful'
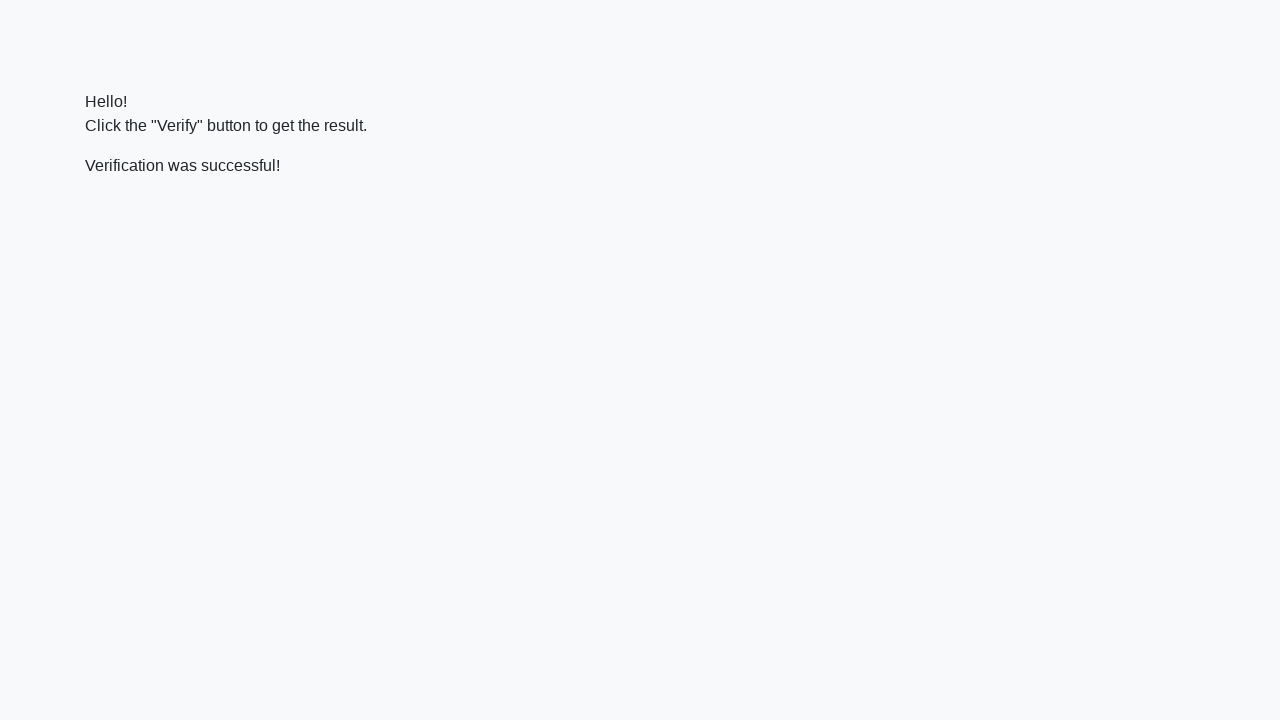

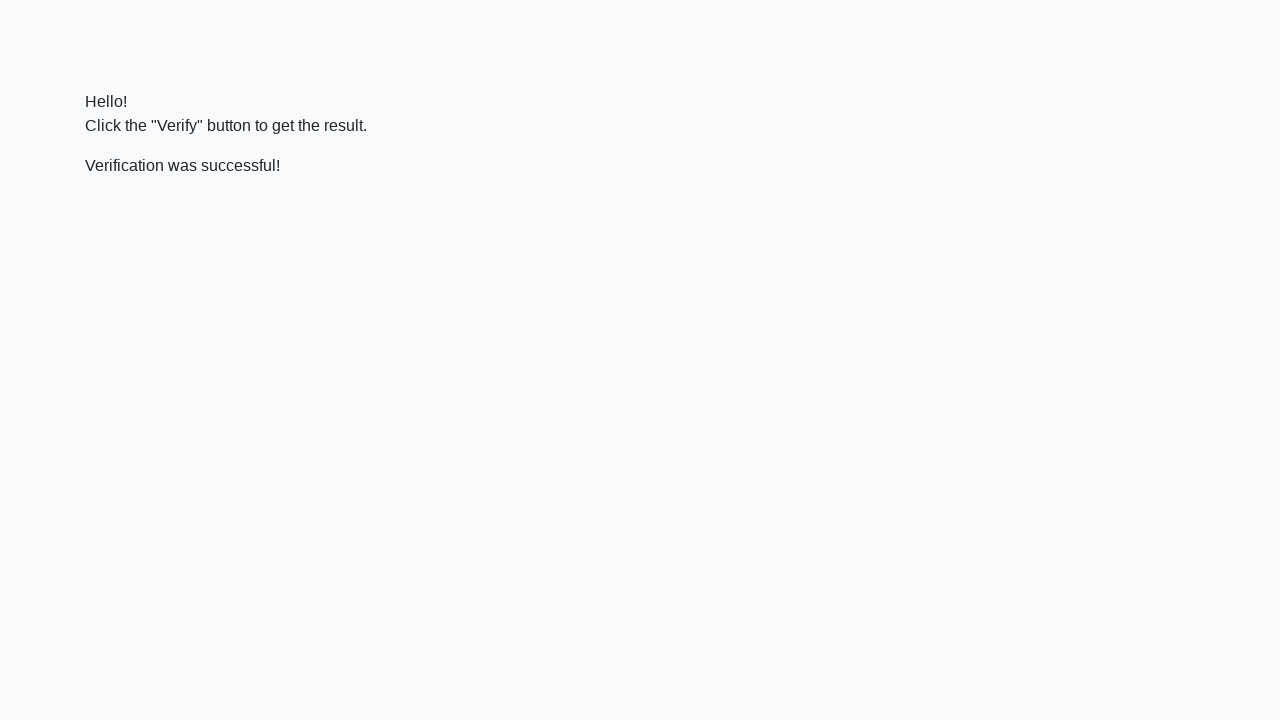